Tests input functionality by filling Name and Address fields, verifying the values are displayed correctly, and then clearing both fields.

Starting URL: https://testautomationpractice.blogspot.com/

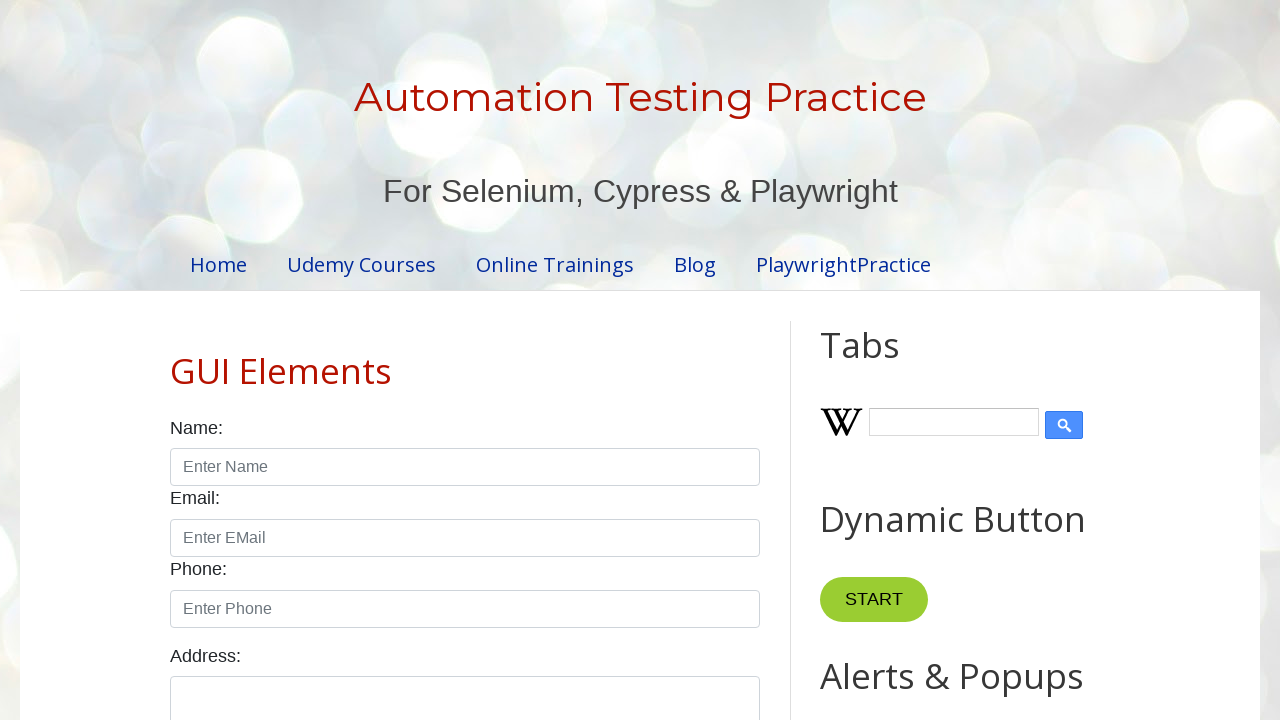

Verified page header 'Automation Testing Practice' is visible
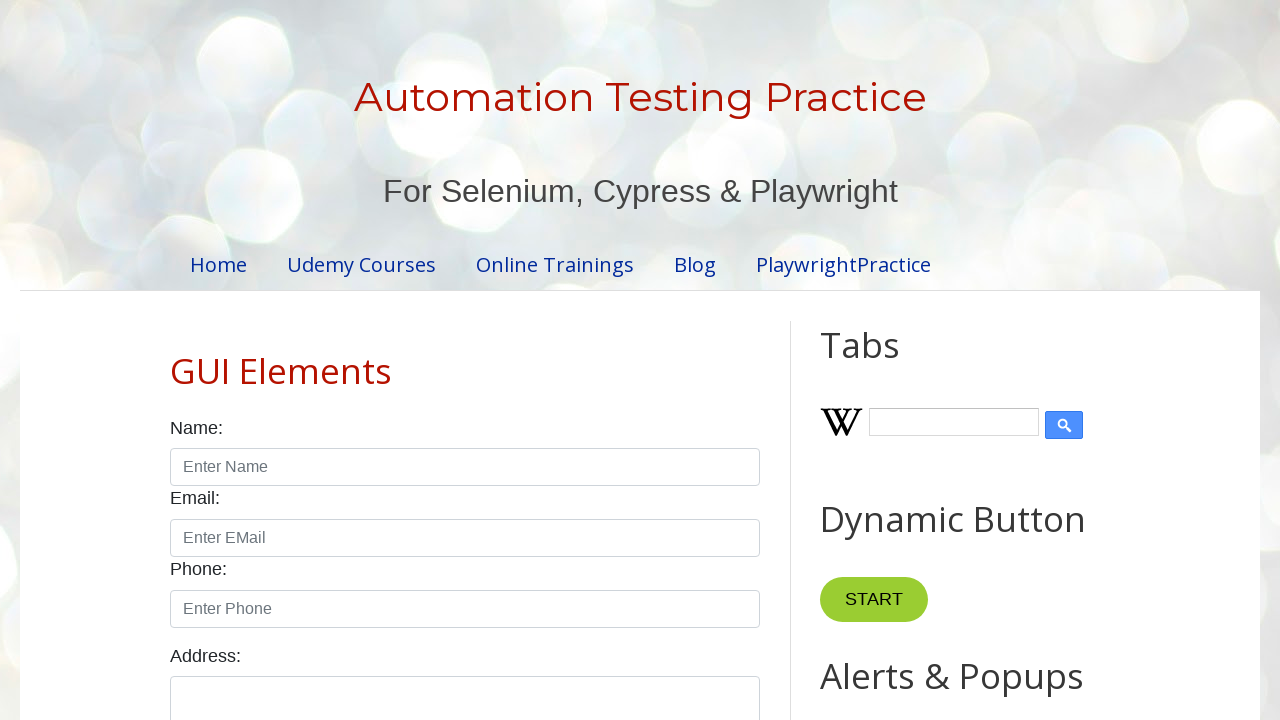

Filled Name field with 'Pam' on xpath=//input[@id='name']
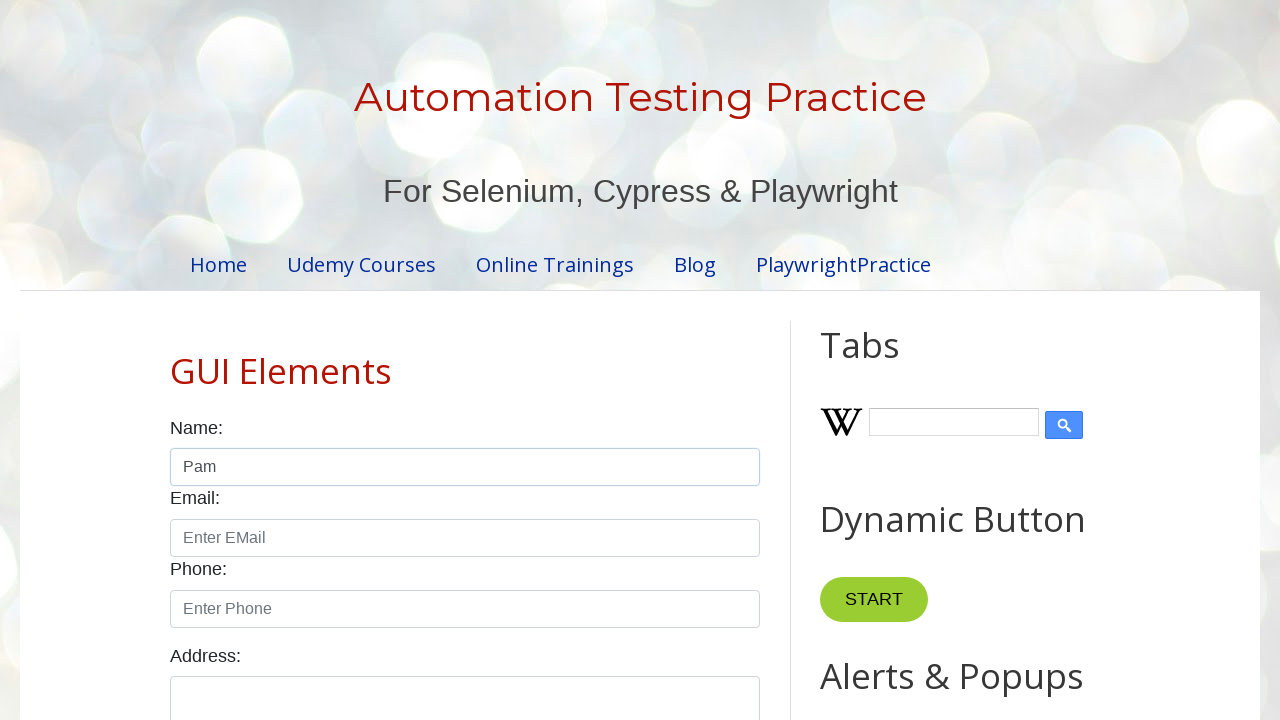

Verified Name field displays 'Pam' correctly
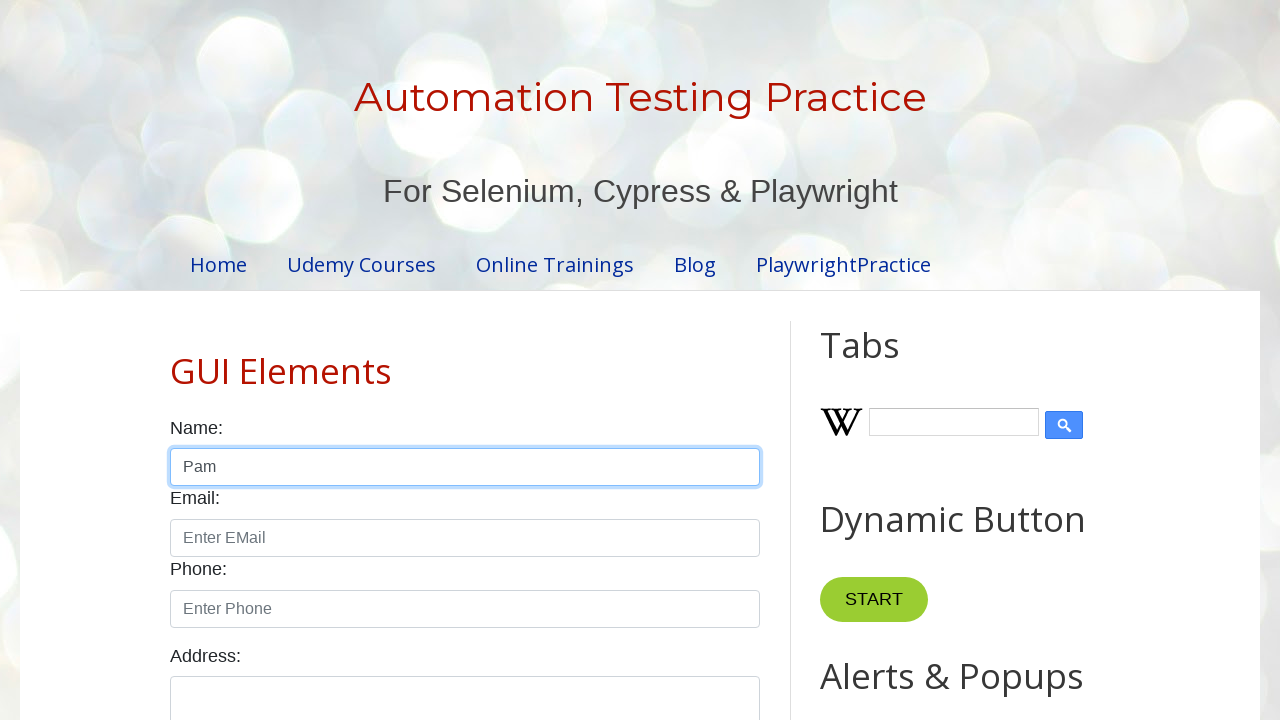

Filled Address field with 'This is my address' on xpath=//textarea[@id='textarea']
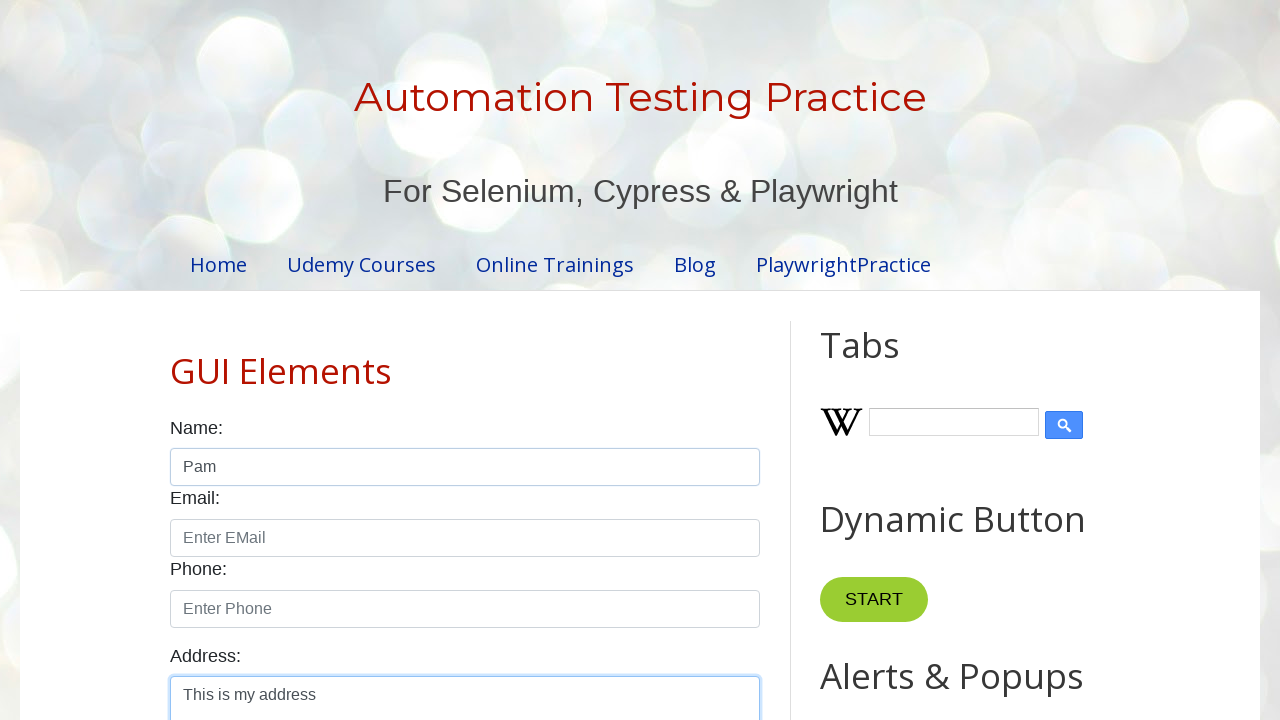

Verified Address field displays 'This is my address' correctly
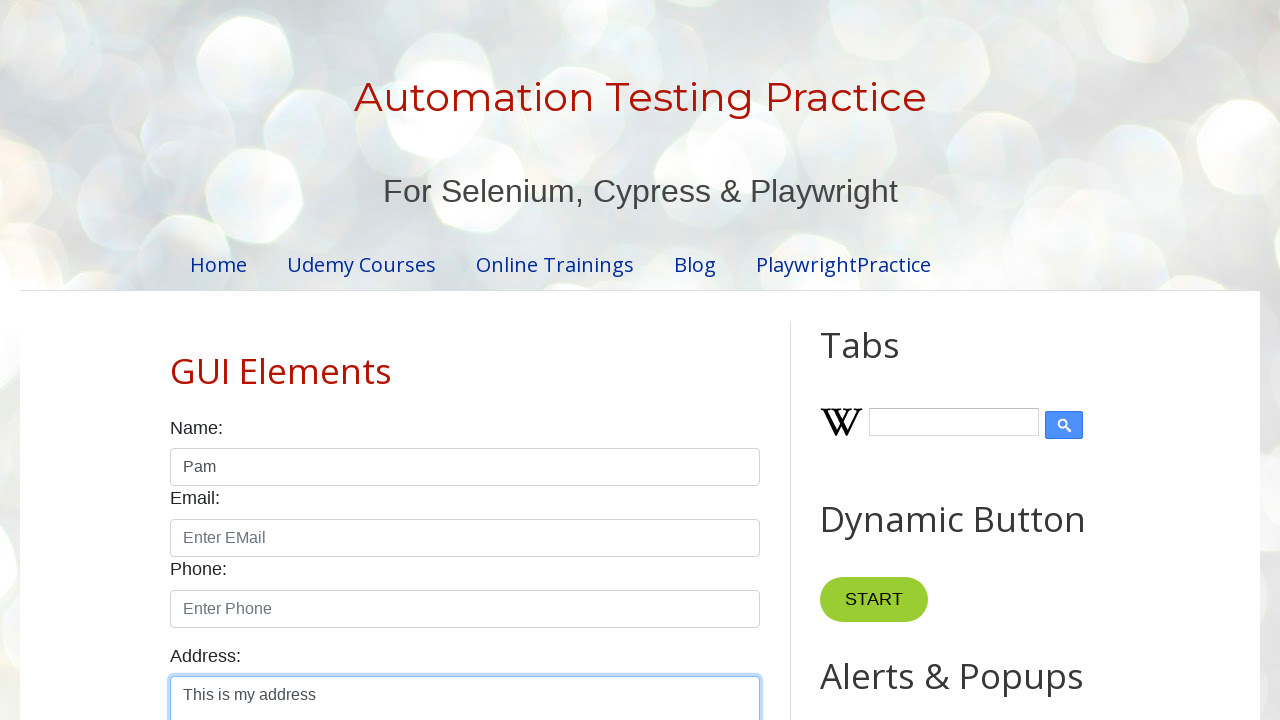

Cleared Name field on xpath=//input[@id='name']
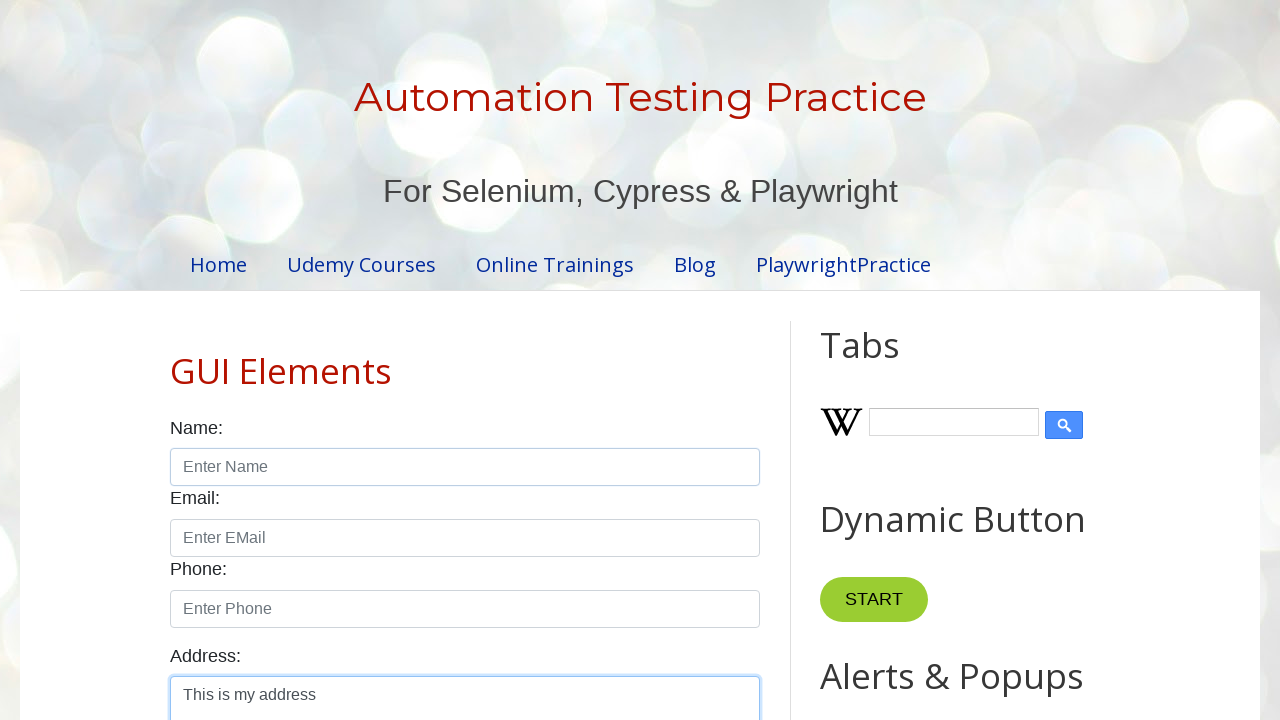

Cleared Address field on xpath=//textarea[@id='textarea']
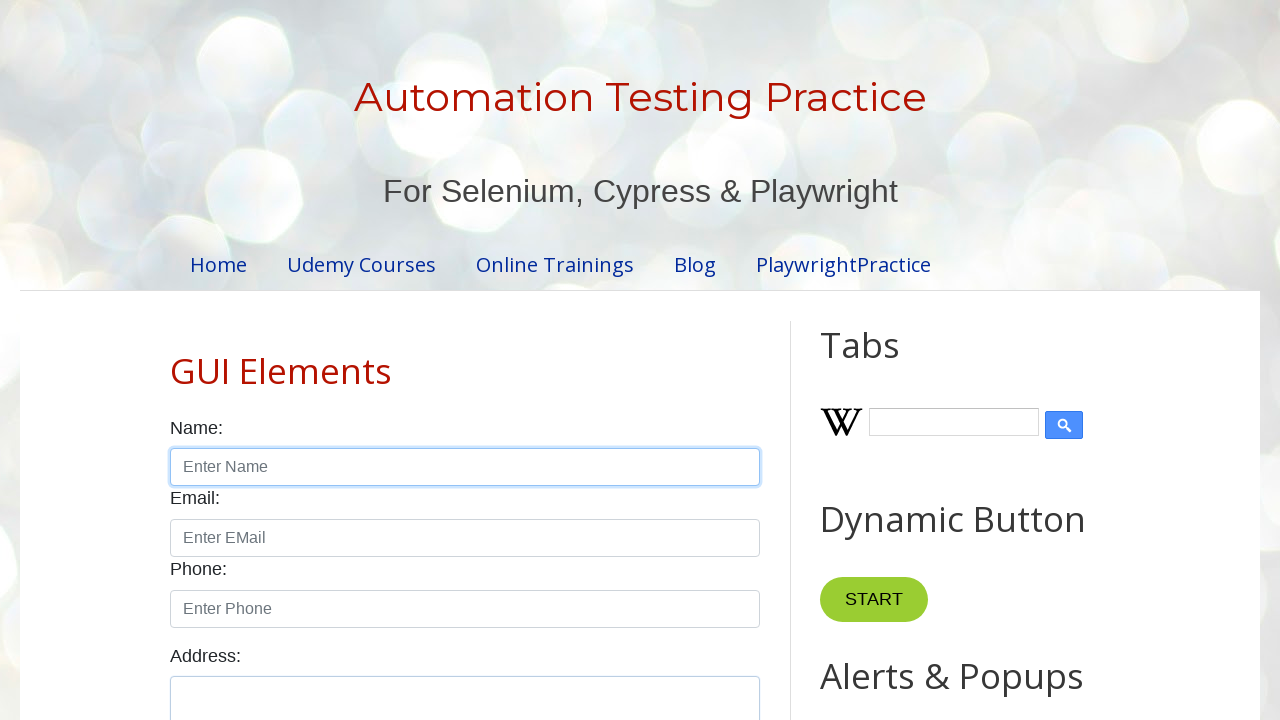

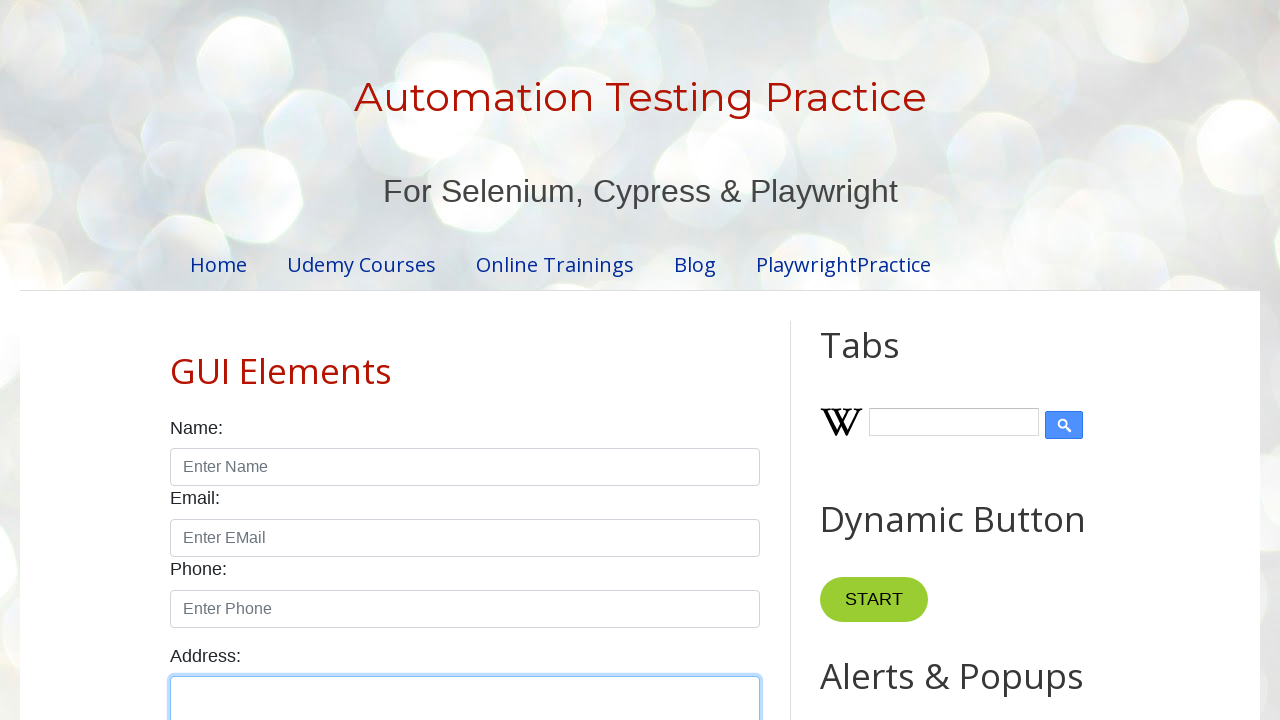